Tests keyboard actions by typing text with mixed capitalization using Shift key modifier in a firstname input field, simulating typing "Sowjanya Sikharam" with capital S letters.

Starting URL: https://awesomeqa.com/practice.html

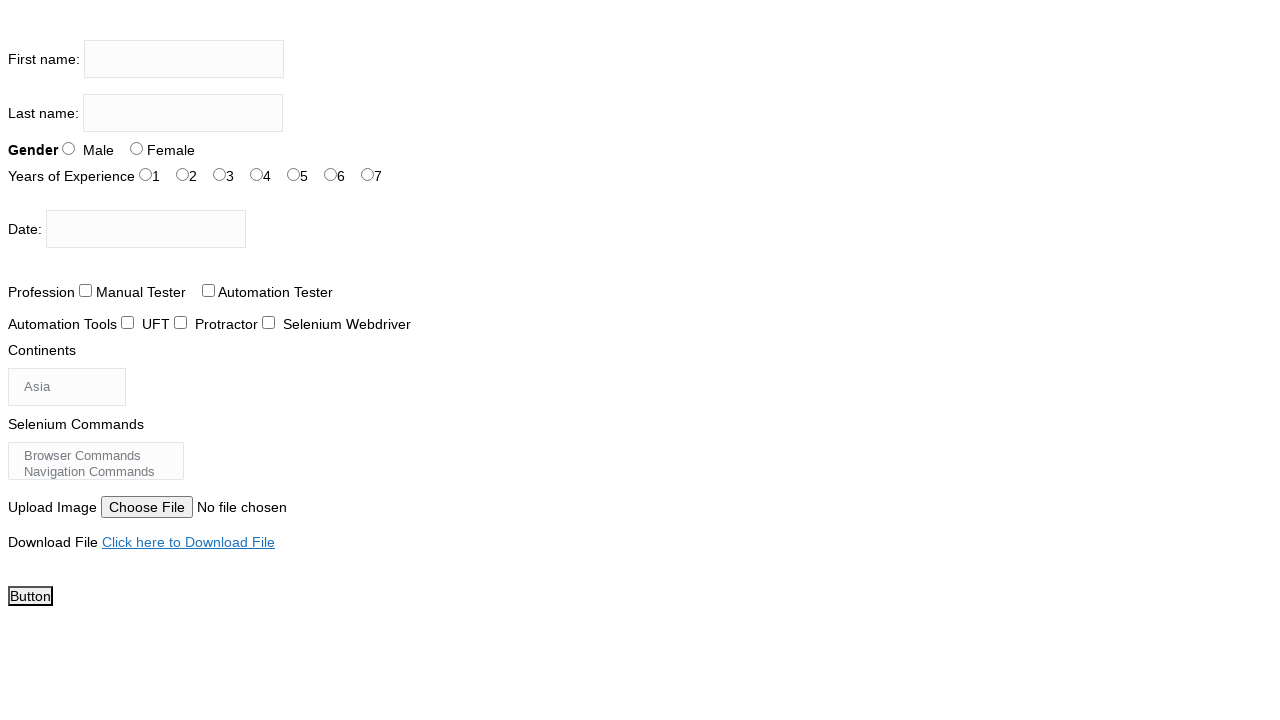

Clicked on firstname input field at (184, 59) on input[name='firstname']
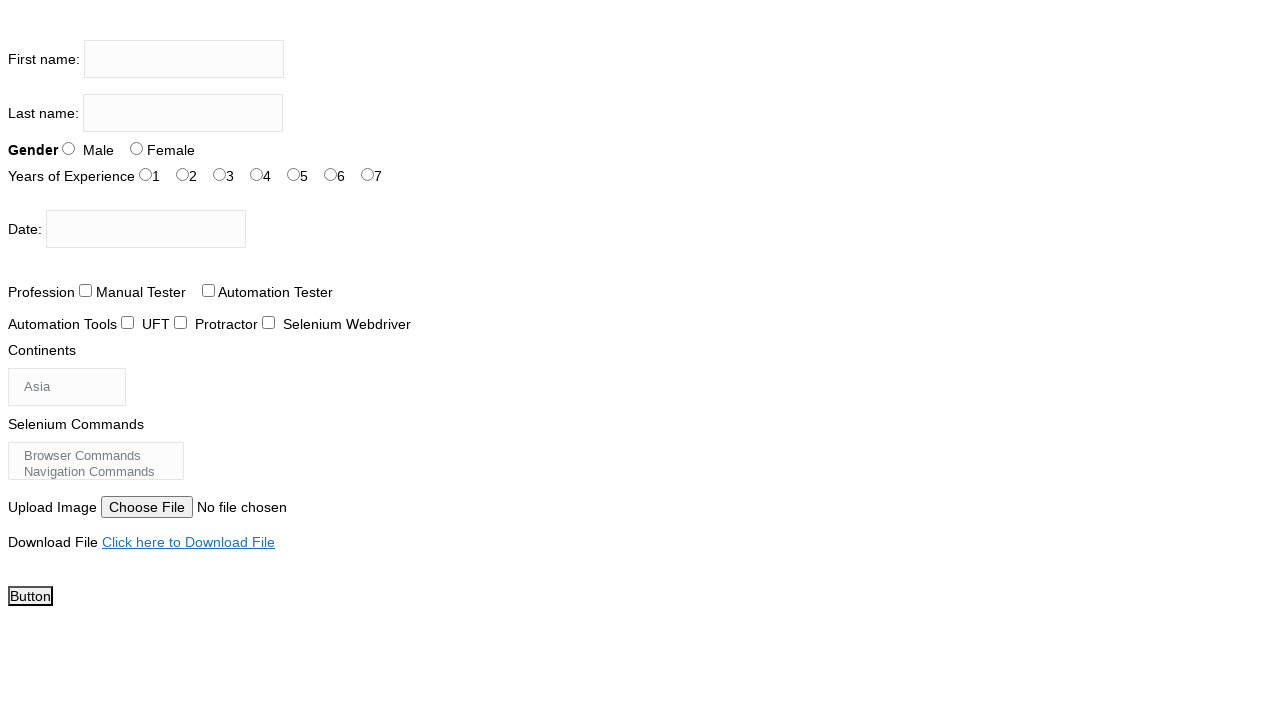

Pressed Shift key down
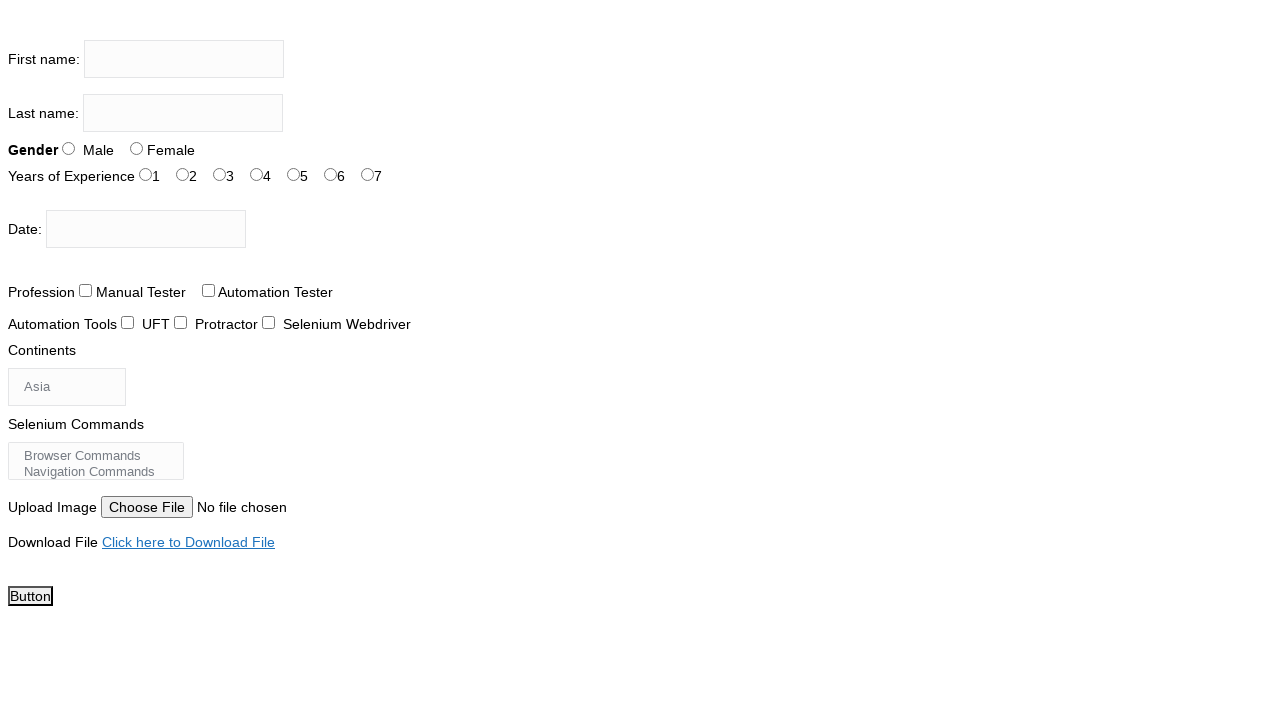

Pressed capital S
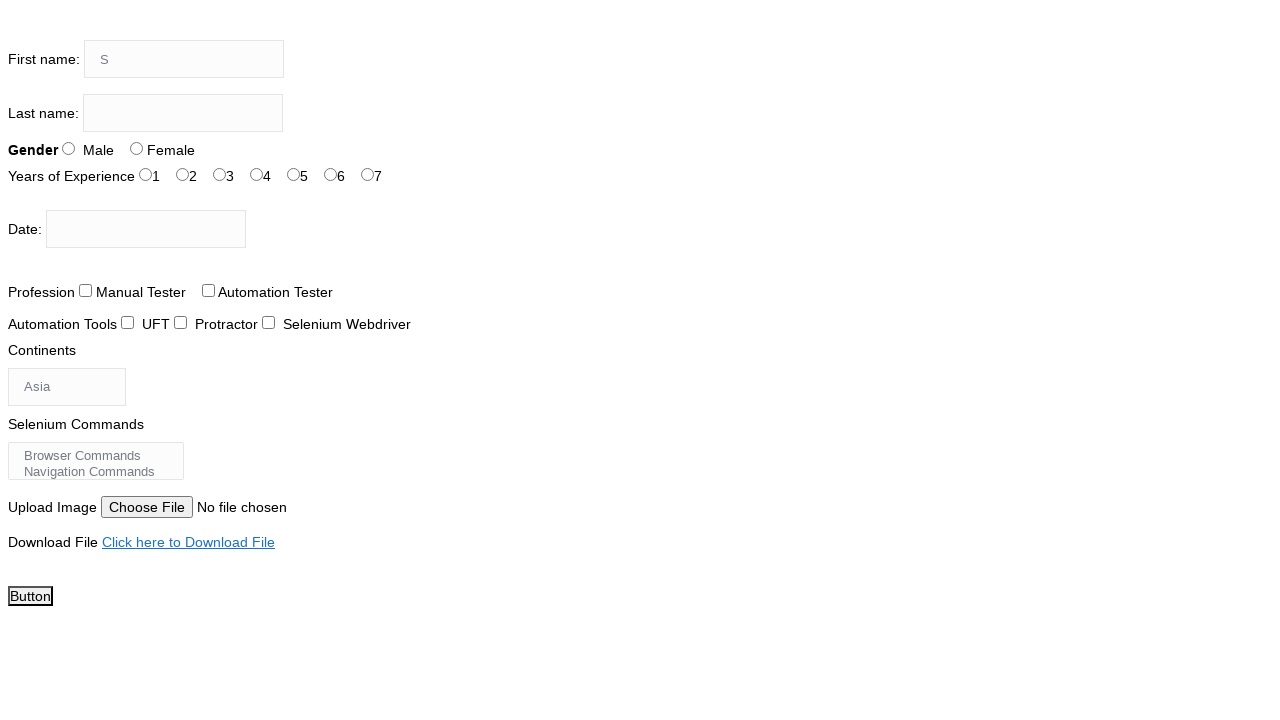

Released Shift key
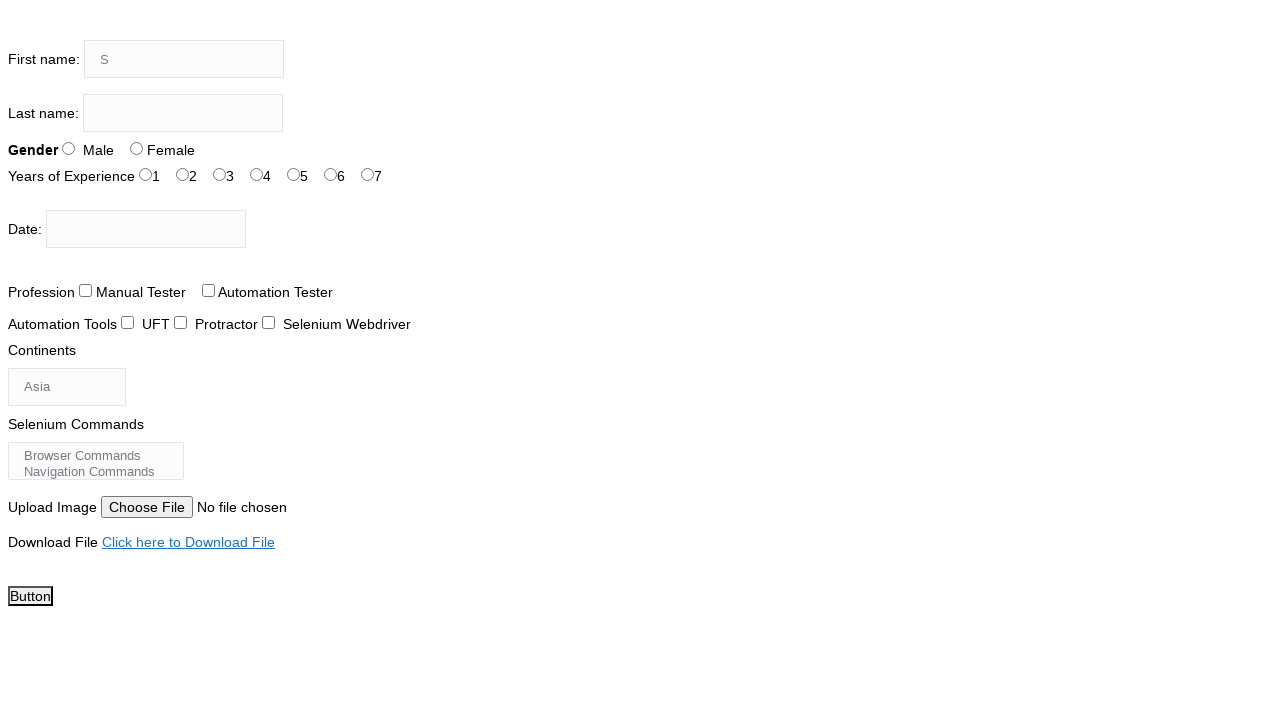

Typed 'owjanya'
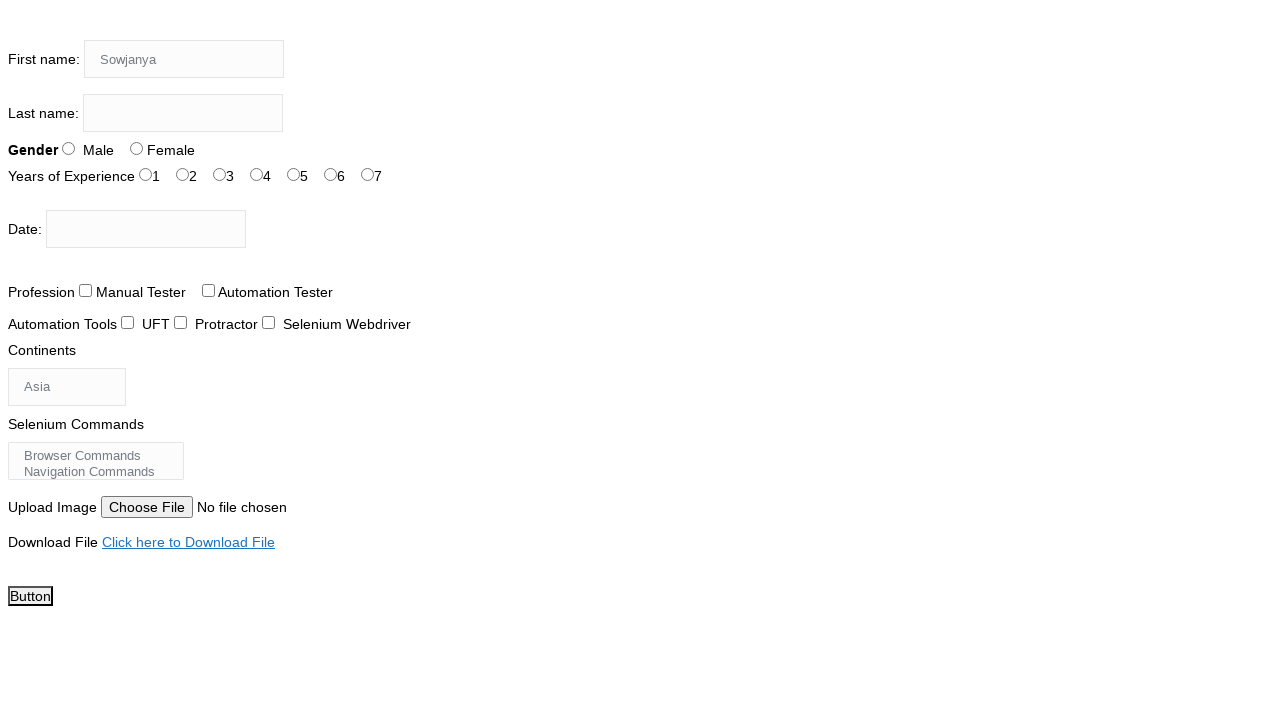

Pressed Shift key down
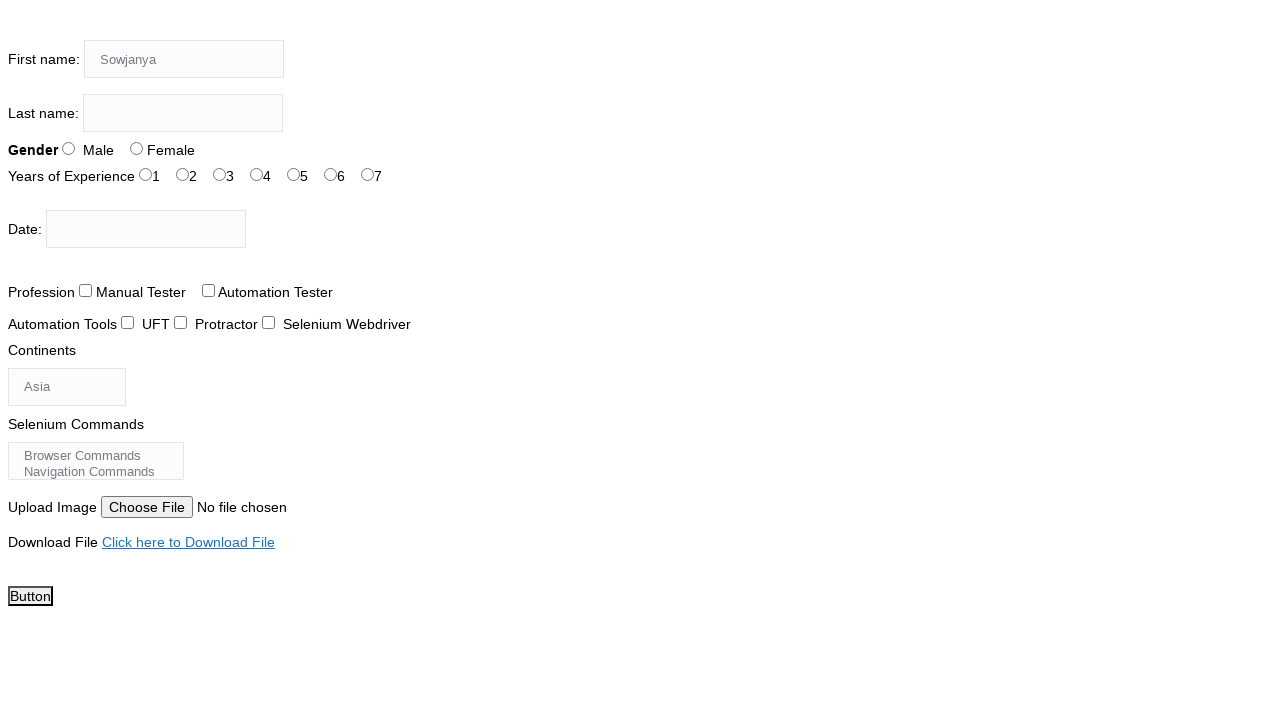

Pressed capital S
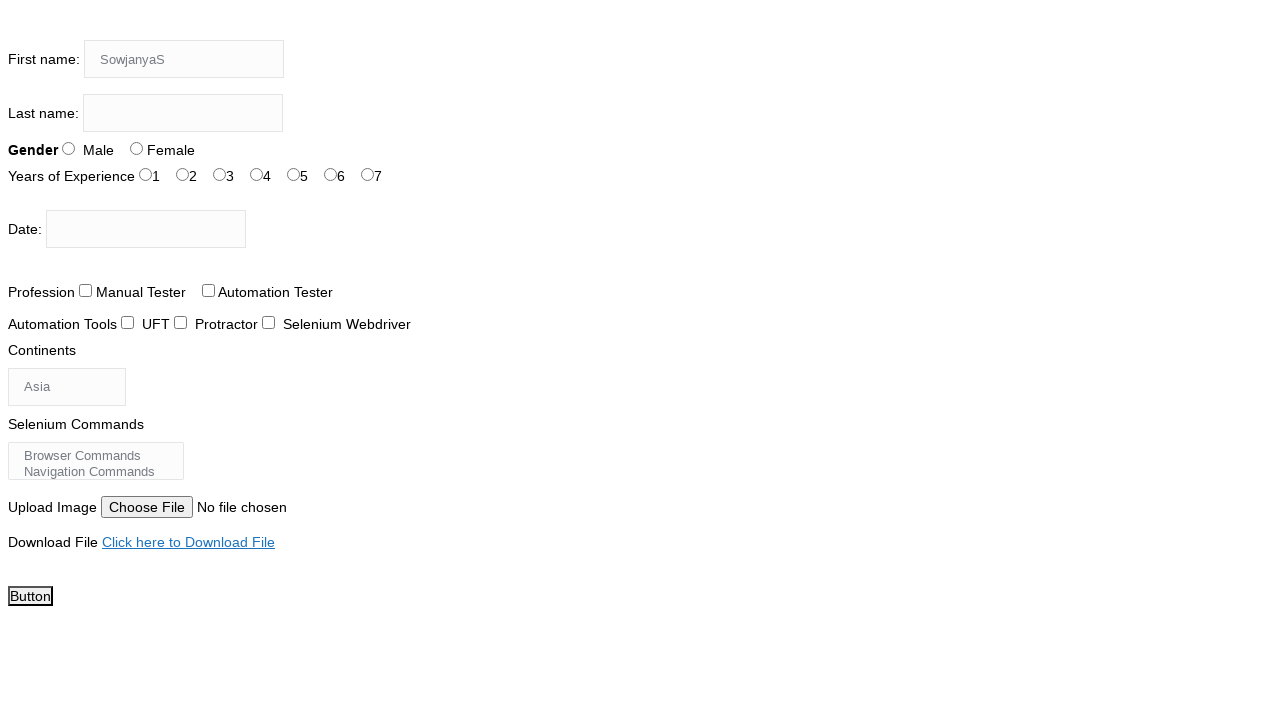

Released Shift key
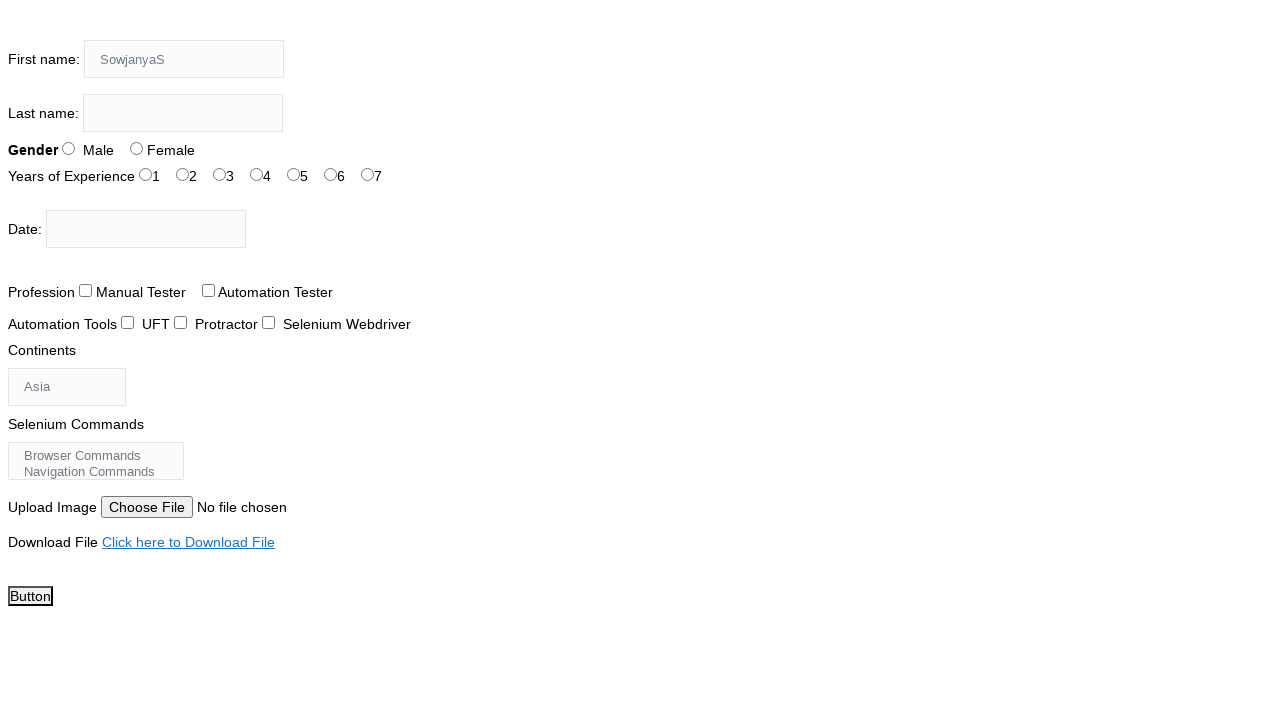

Typed 'ikharam'
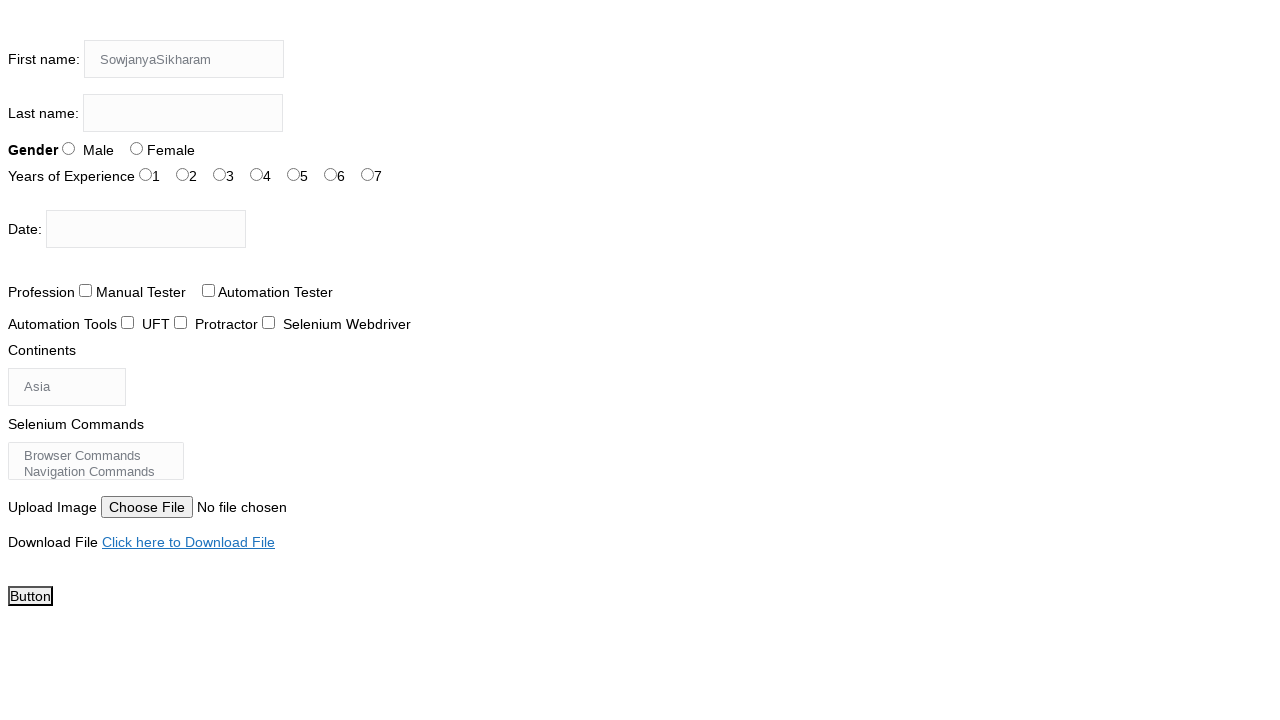

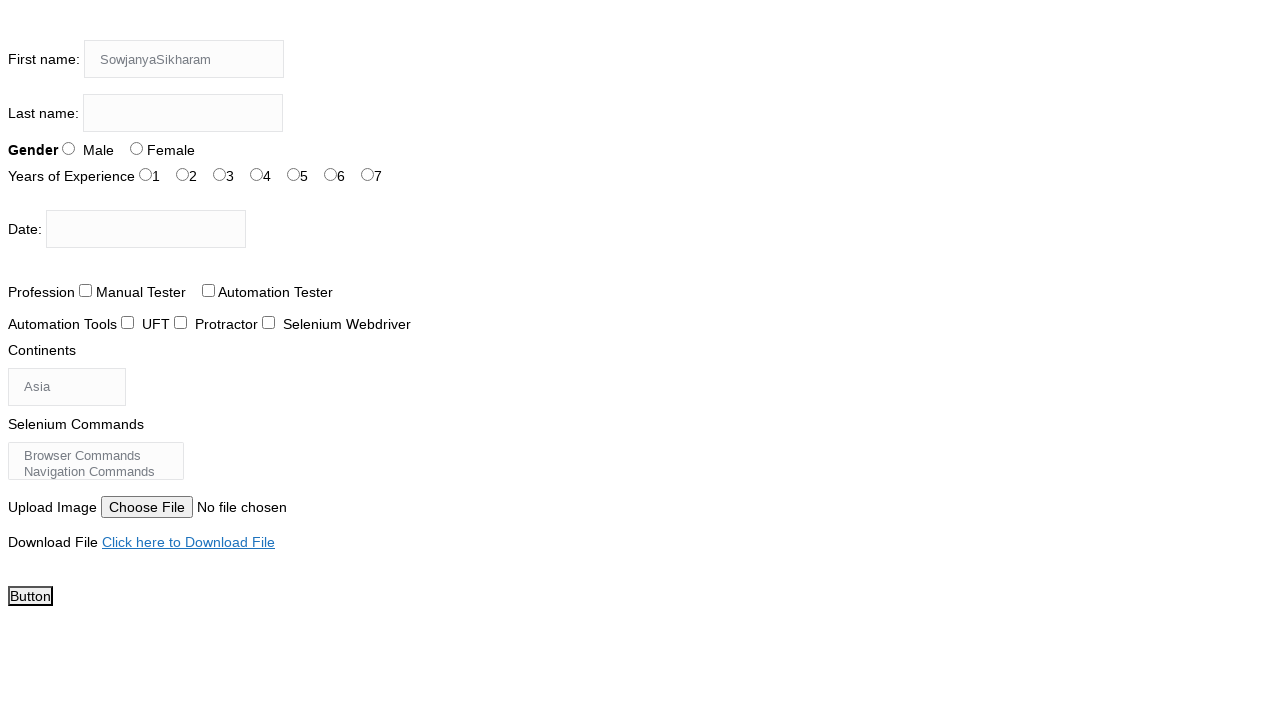